Tests that whitespace is trimmed from edited todo text.

Starting URL: https://demo.playwright.dev/todomvc

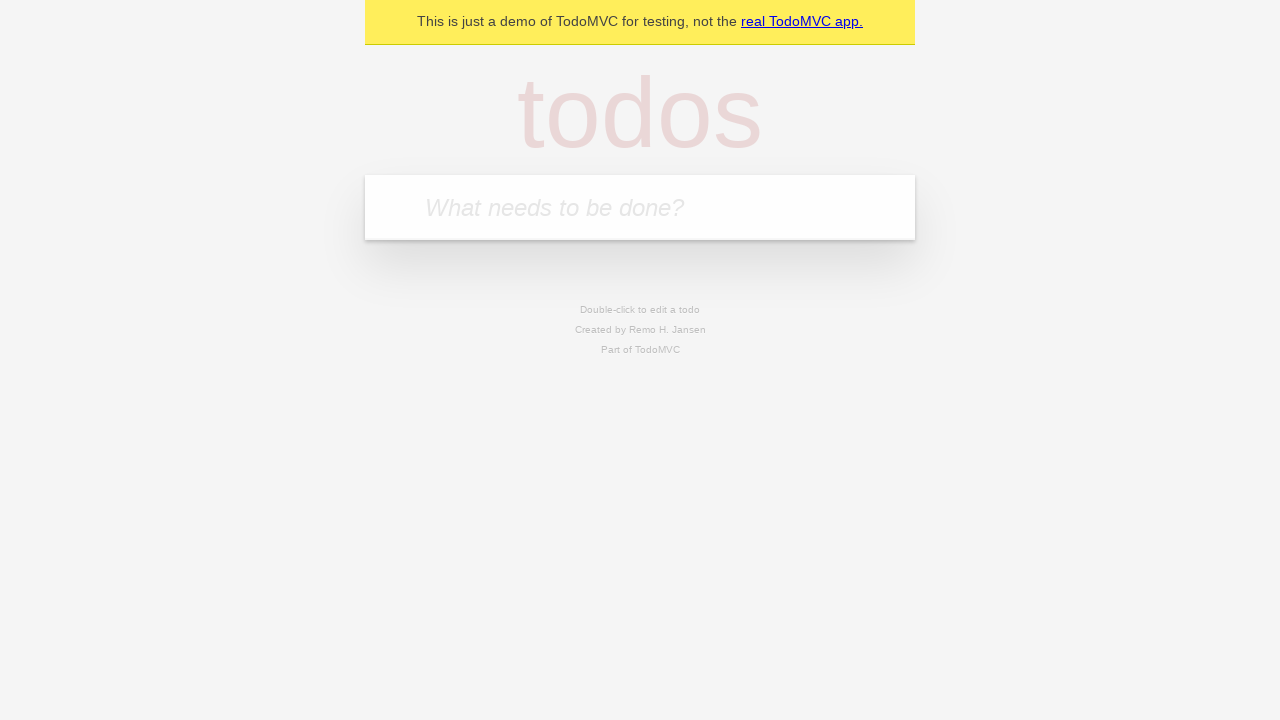

Filled new todo input with 'buy some cheese' on .new-todo
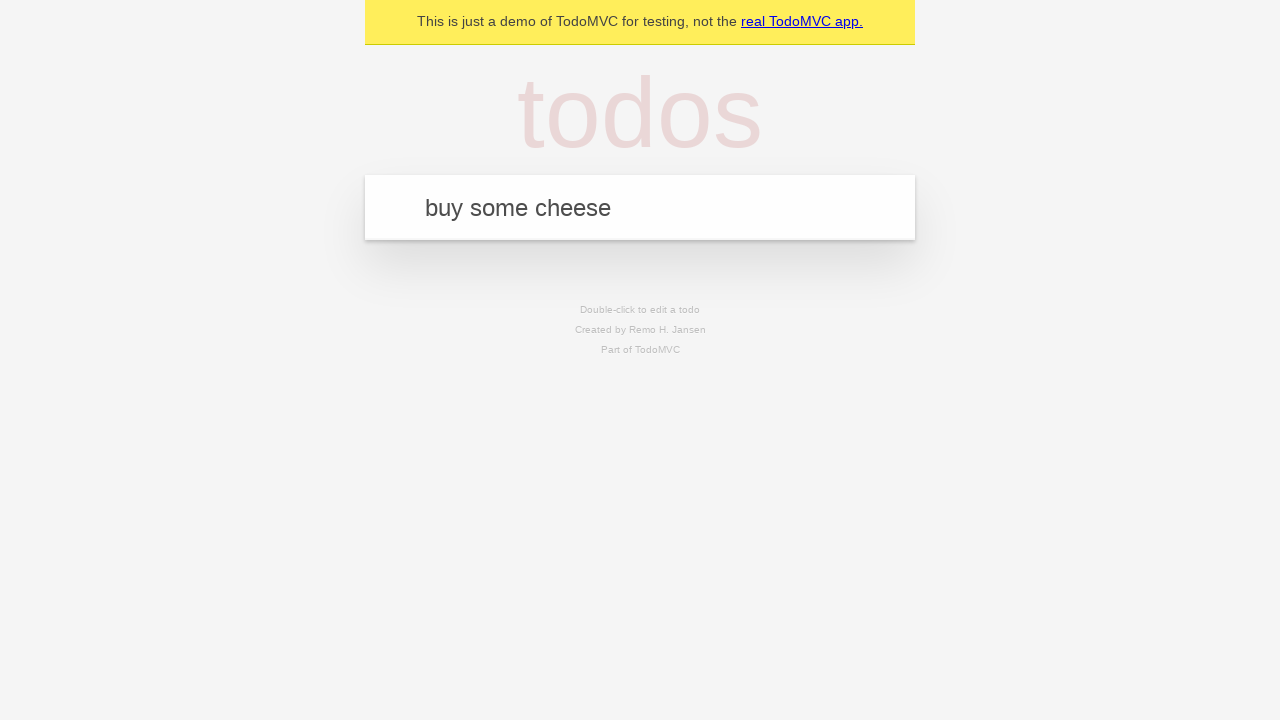

Pressed Enter to create first todo on .new-todo
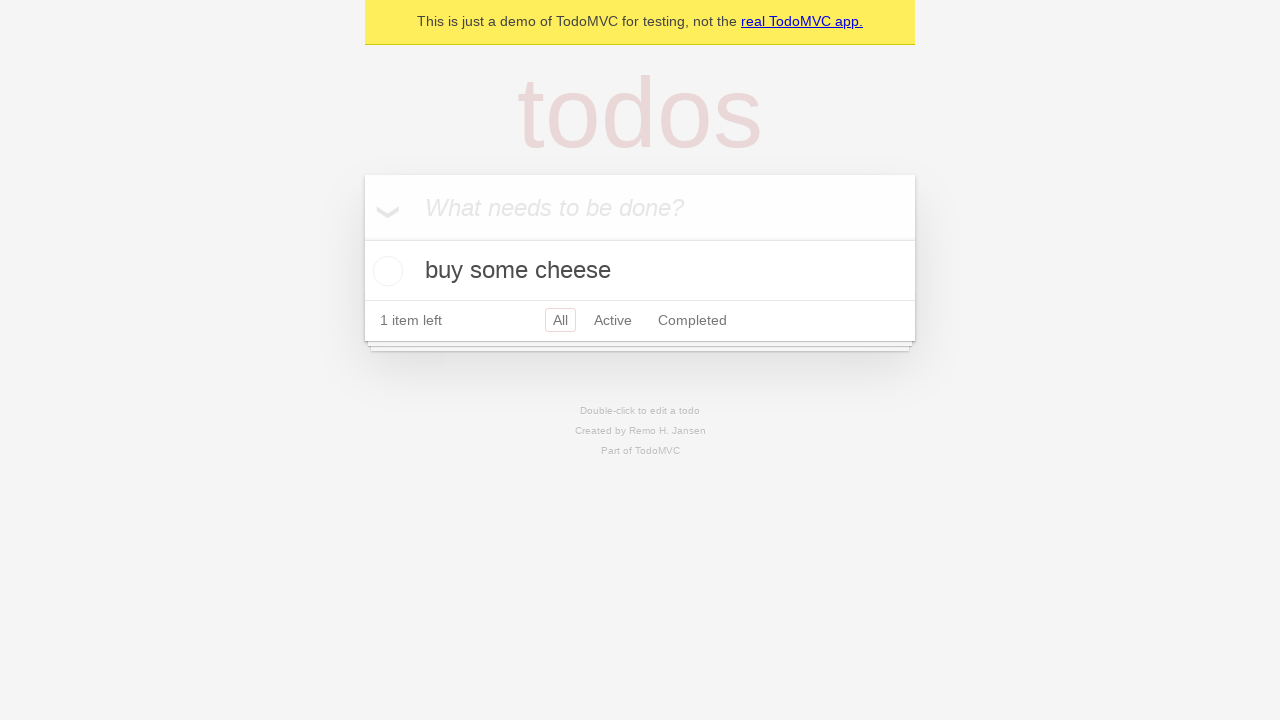

Filled new todo input with 'feed the cat' on .new-todo
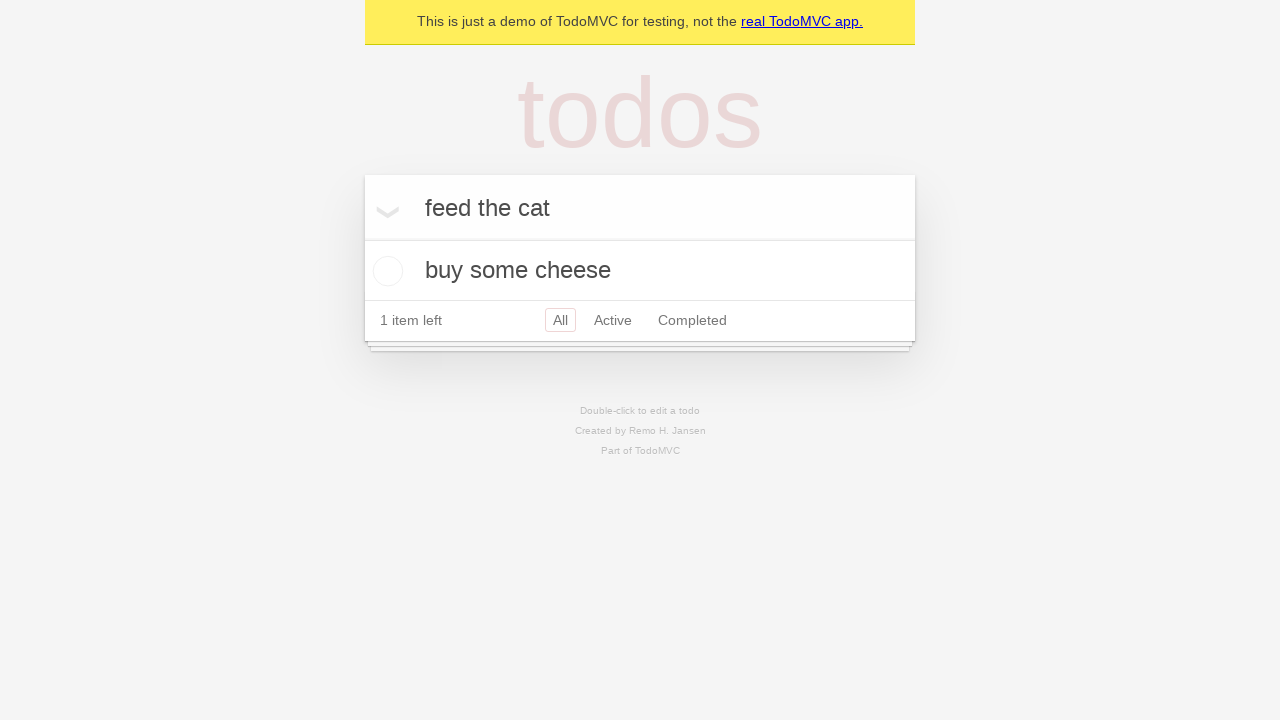

Pressed Enter to create second todo on .new-todo
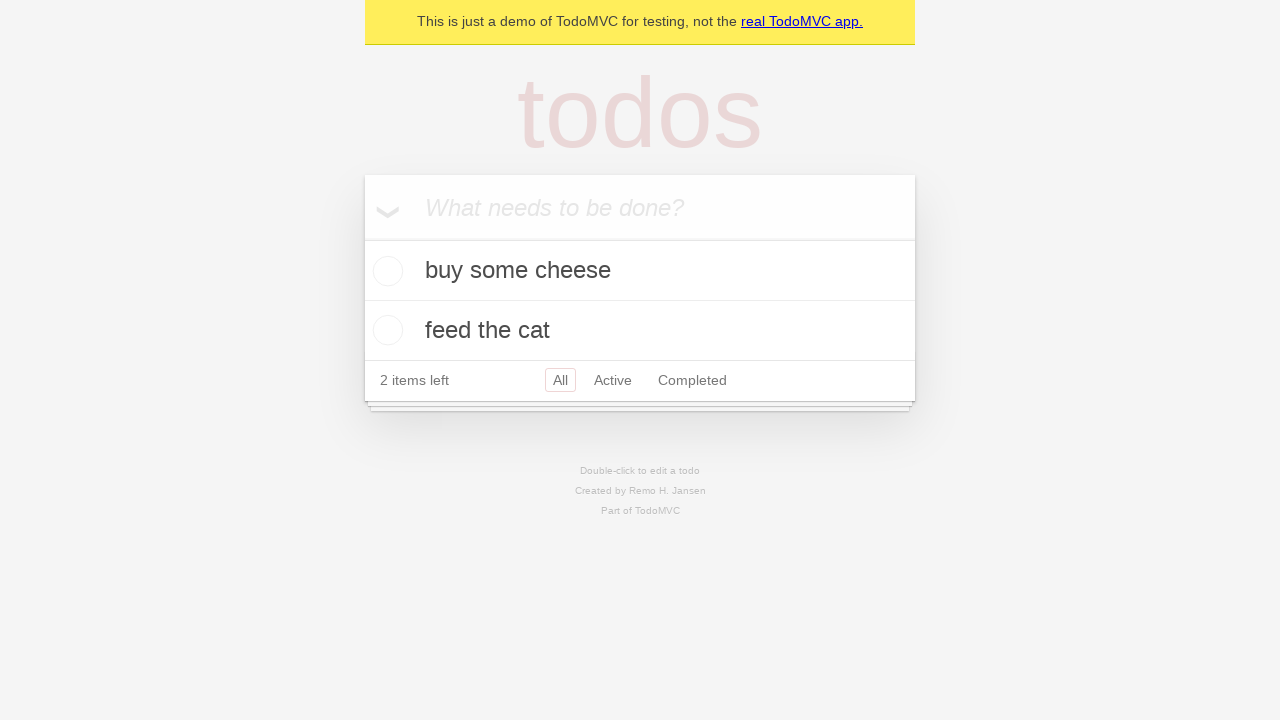

Filled new todo input with 'book a doctors appointment' on .new-todo
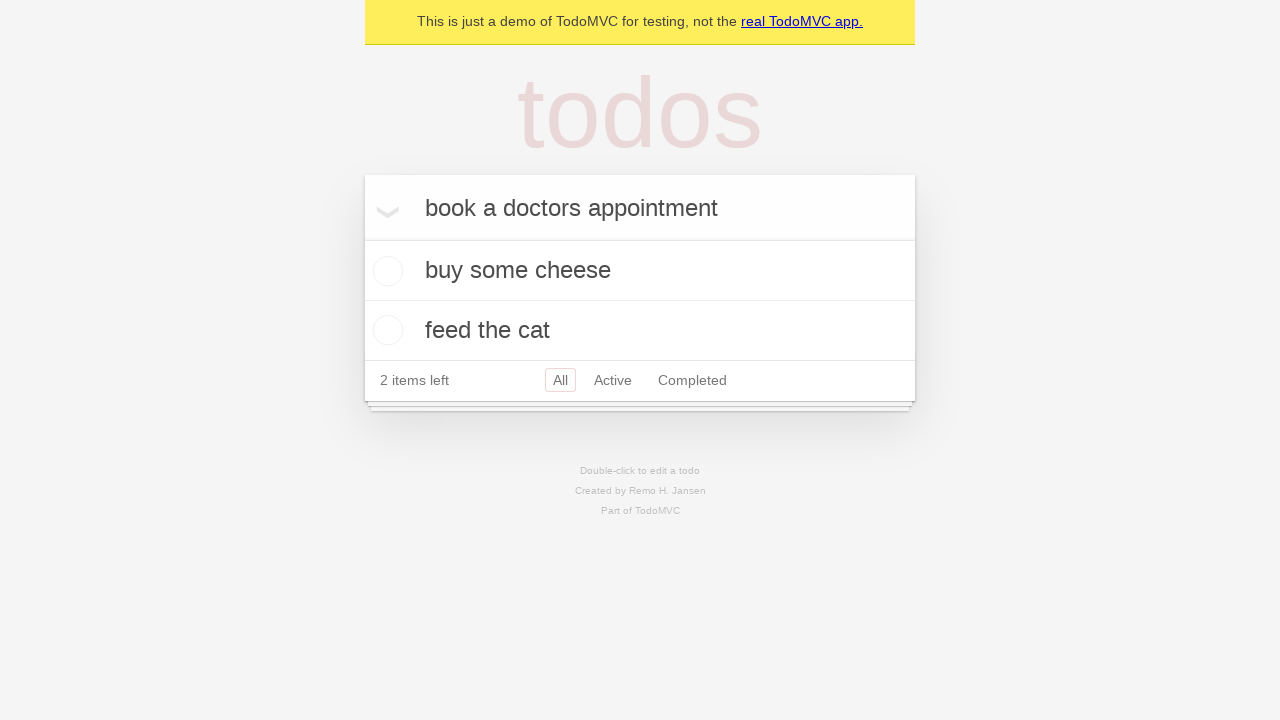

Pressed Enter to create third todo on .new-todo
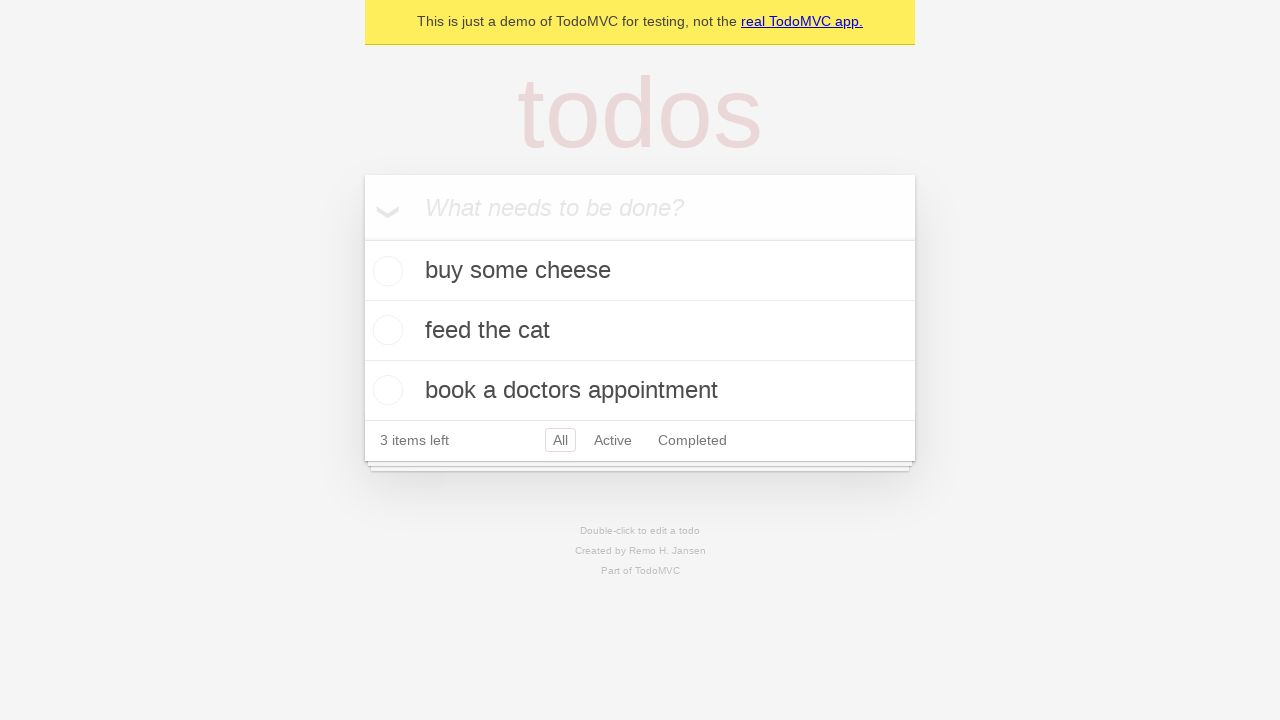

Located all todo items in the list
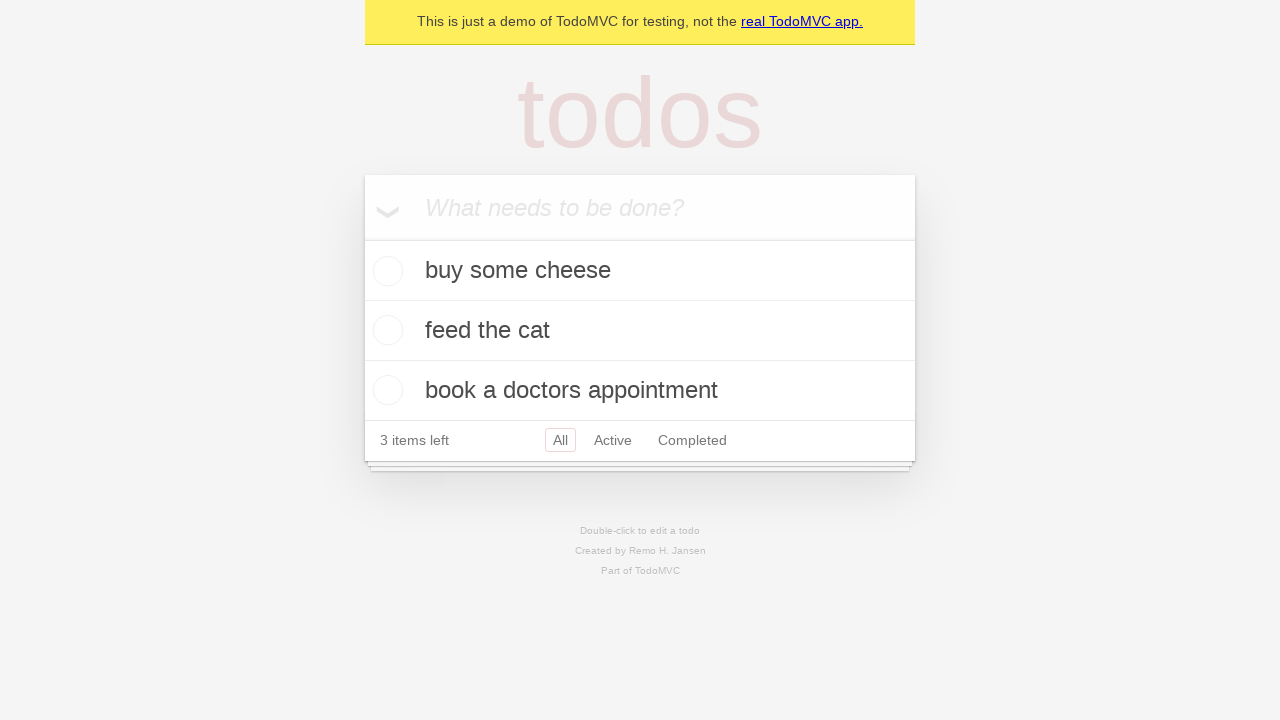

Double-clicked second todo item to enter edit mode at (640, 331) on .todo-list li >> nth=1
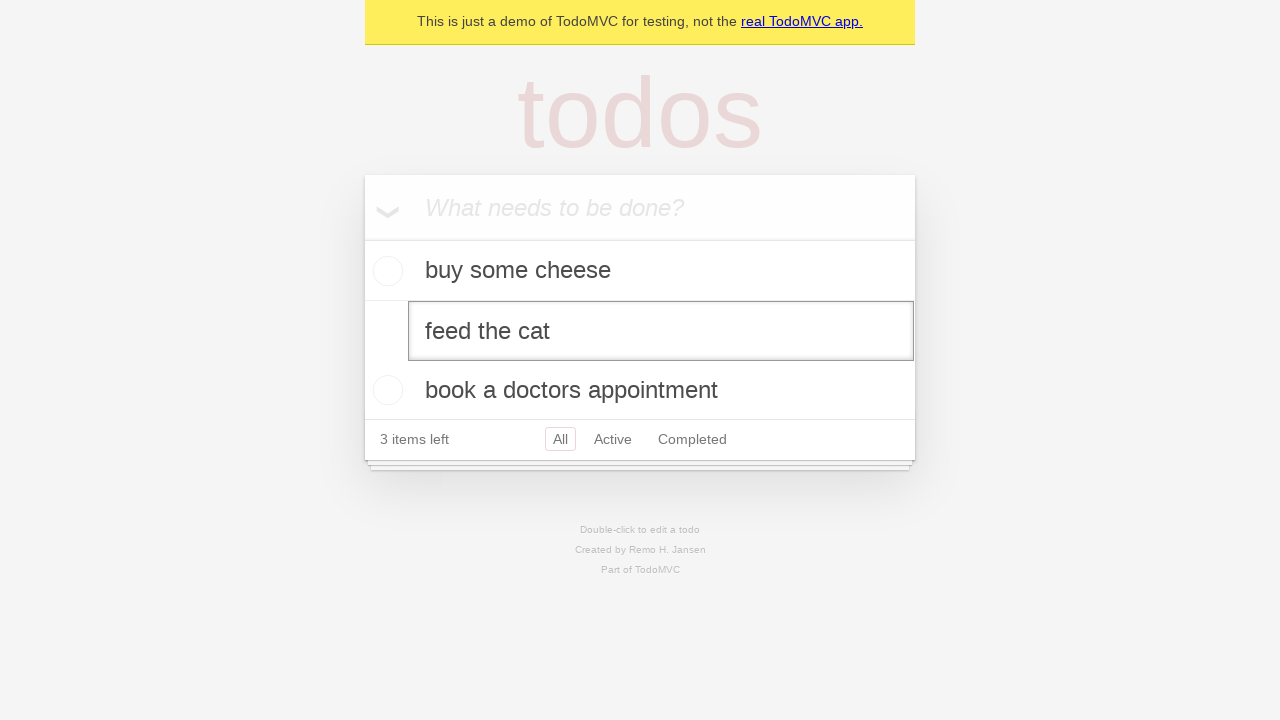

Filled edit field with text containing leading and trailing whitespace on .todo-list li >> nth=1 >> .edit
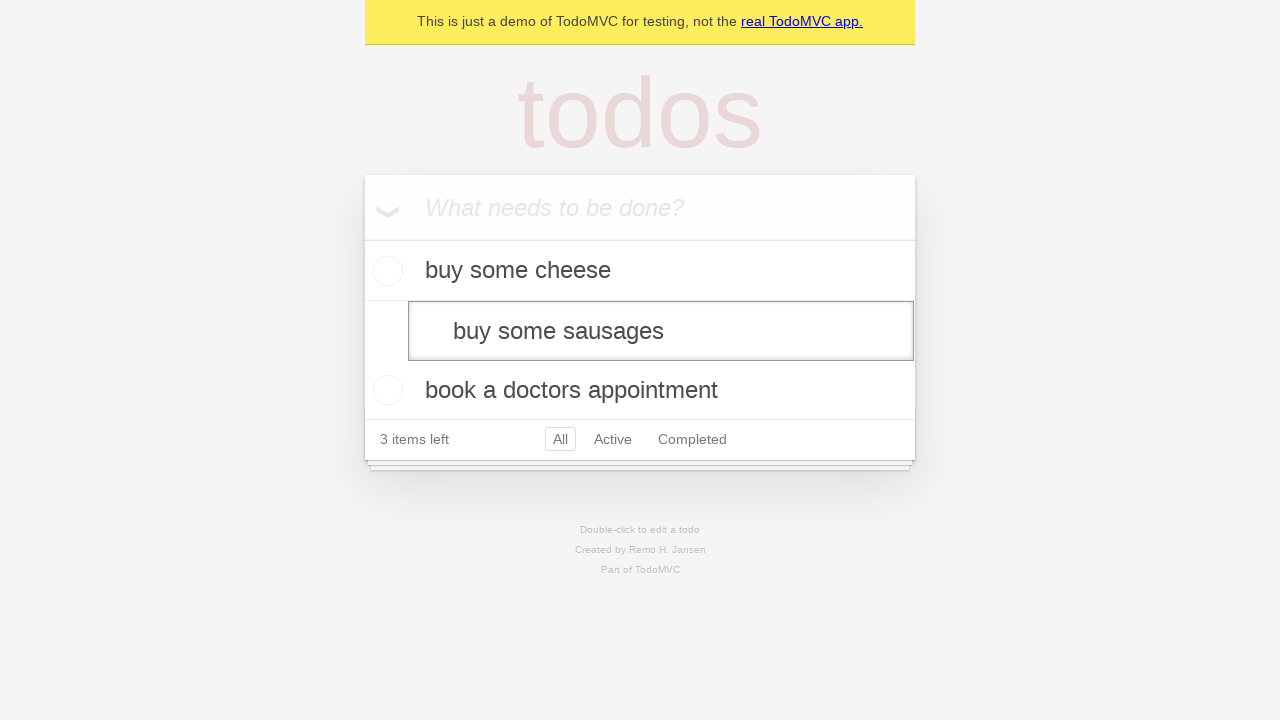

Pressed Enter to save edited todo text with whitespace trimming on .todo-list li >> nth=1 >> .edit
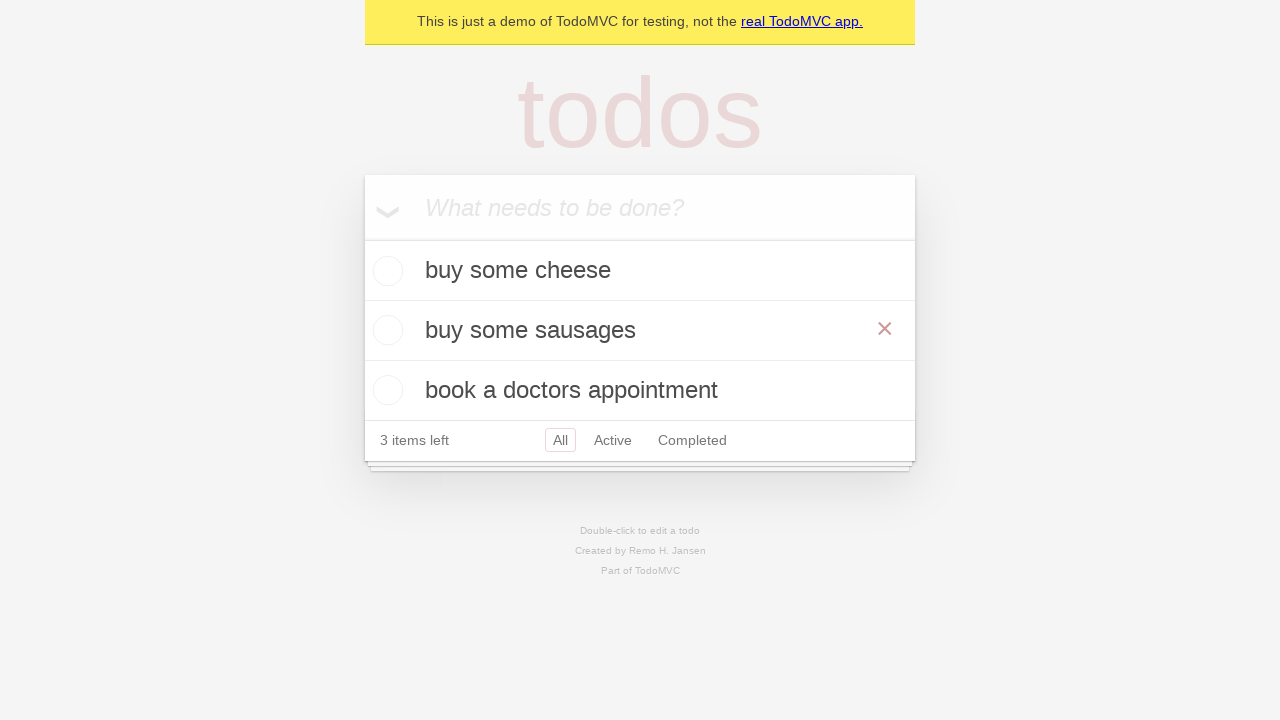

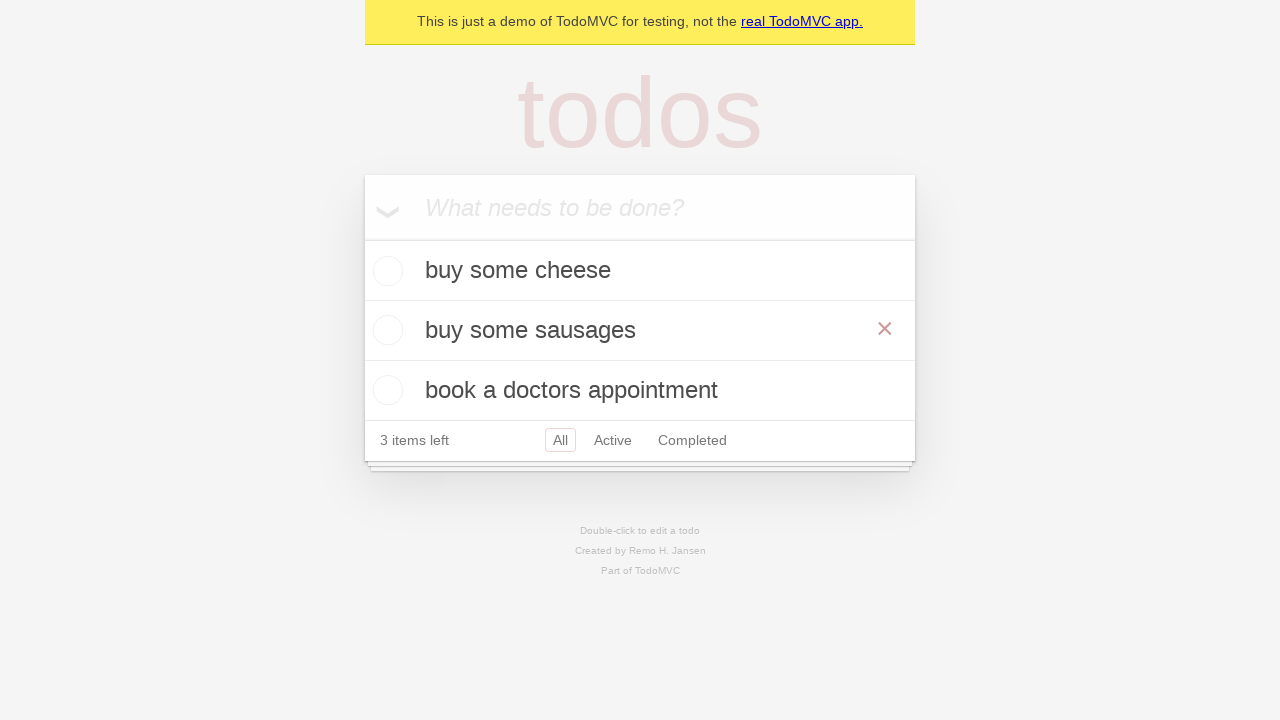